Navigates to a product listing page and clicks on Samsung Galaxy S6 to view its details page

Starting URL: https://www.demoblaze.com/

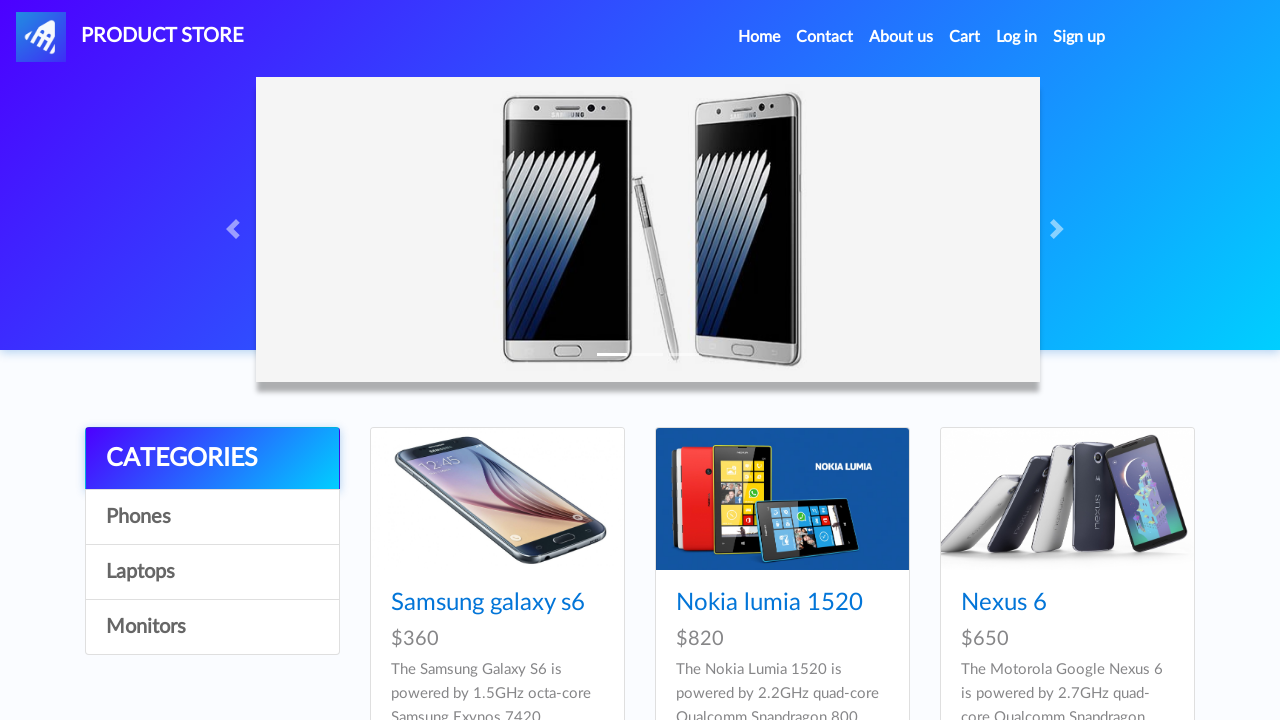

Navigated to DemoBlaze product listing page
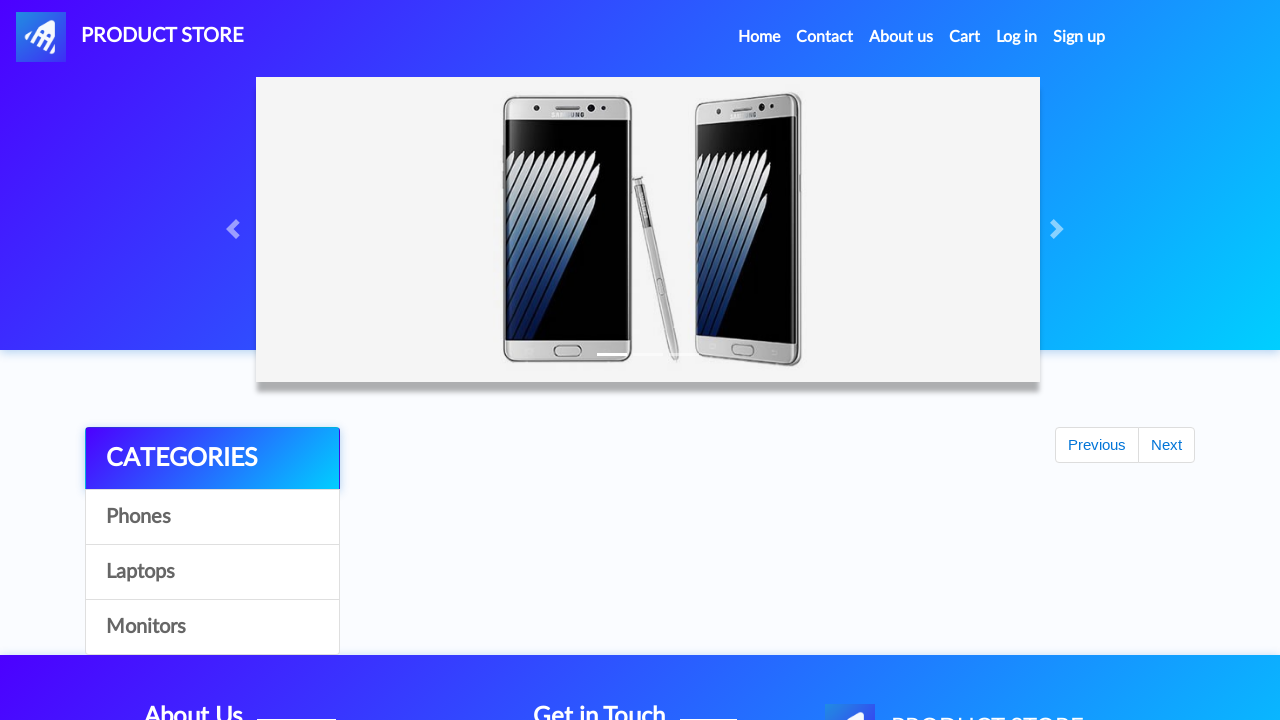

Clicked on Samsung Galaxy S6 product link at (488, 603) on text=Samsung galaxy s6
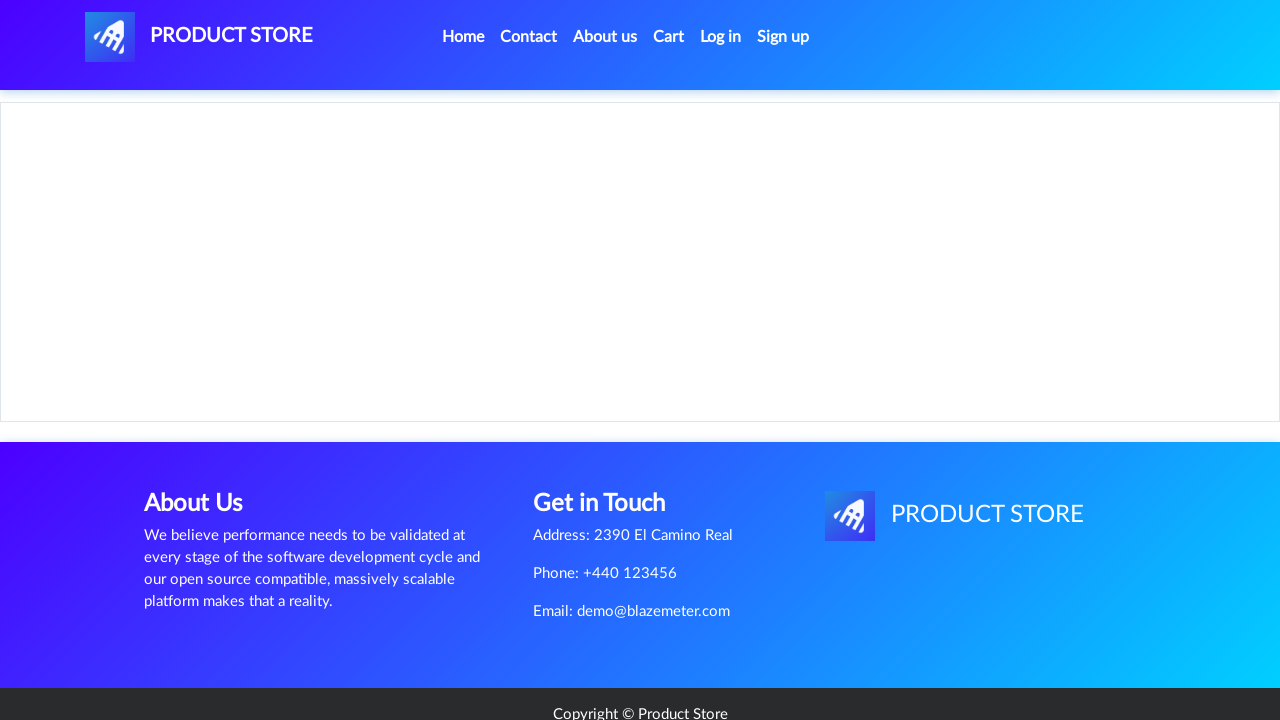

Product details page loaded with Samsung Galaxy S6 title
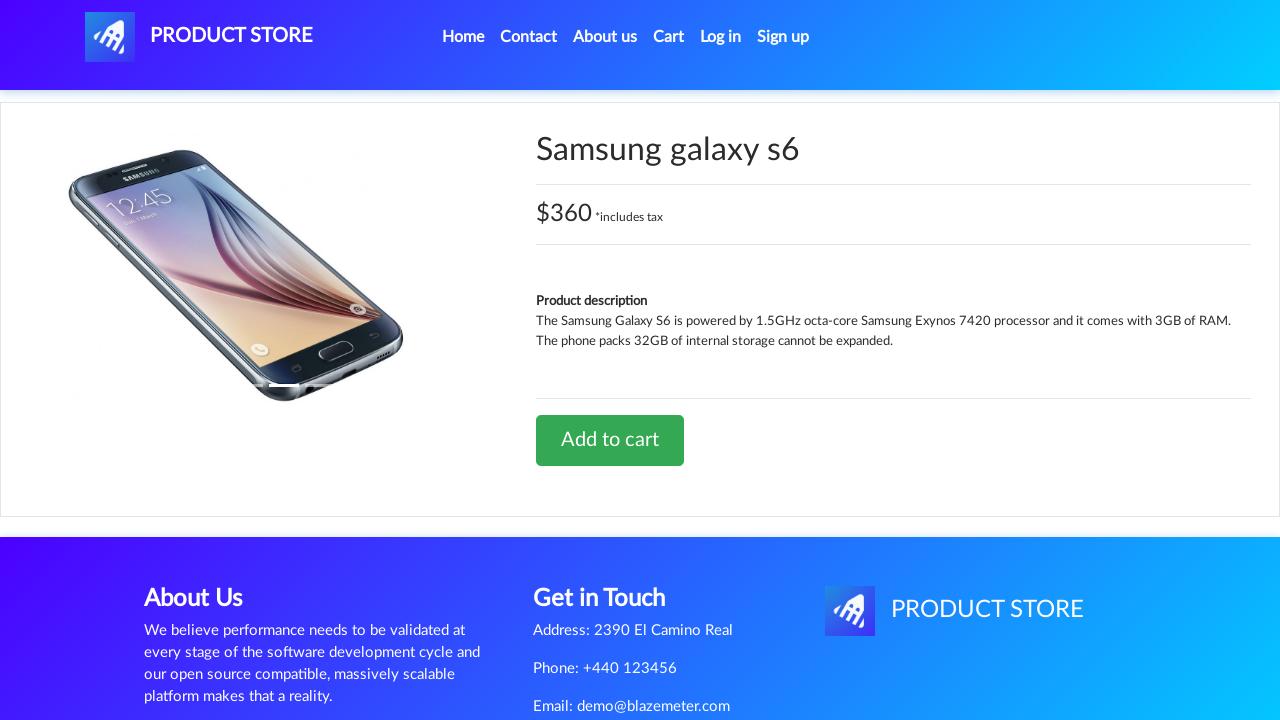

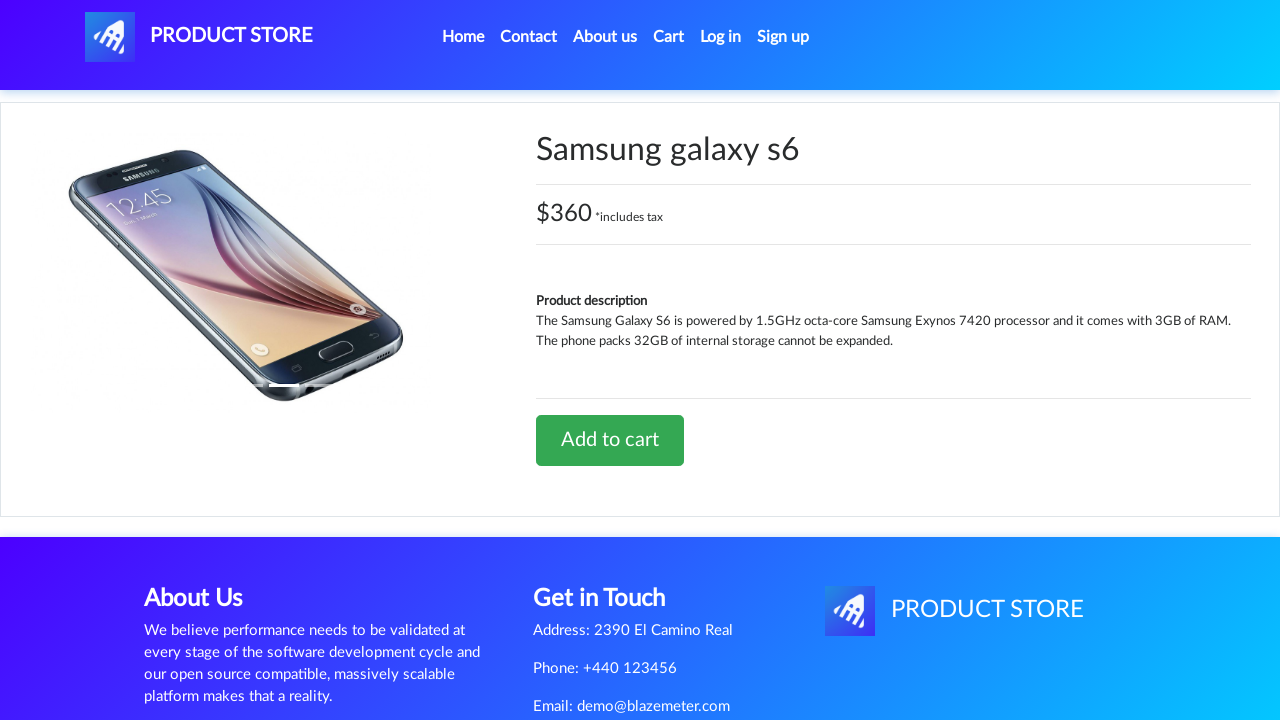